Tests drag and drop functionality by dragging an element from source to target location

Starting URL: http://testautomationpractice.blogspot.com/

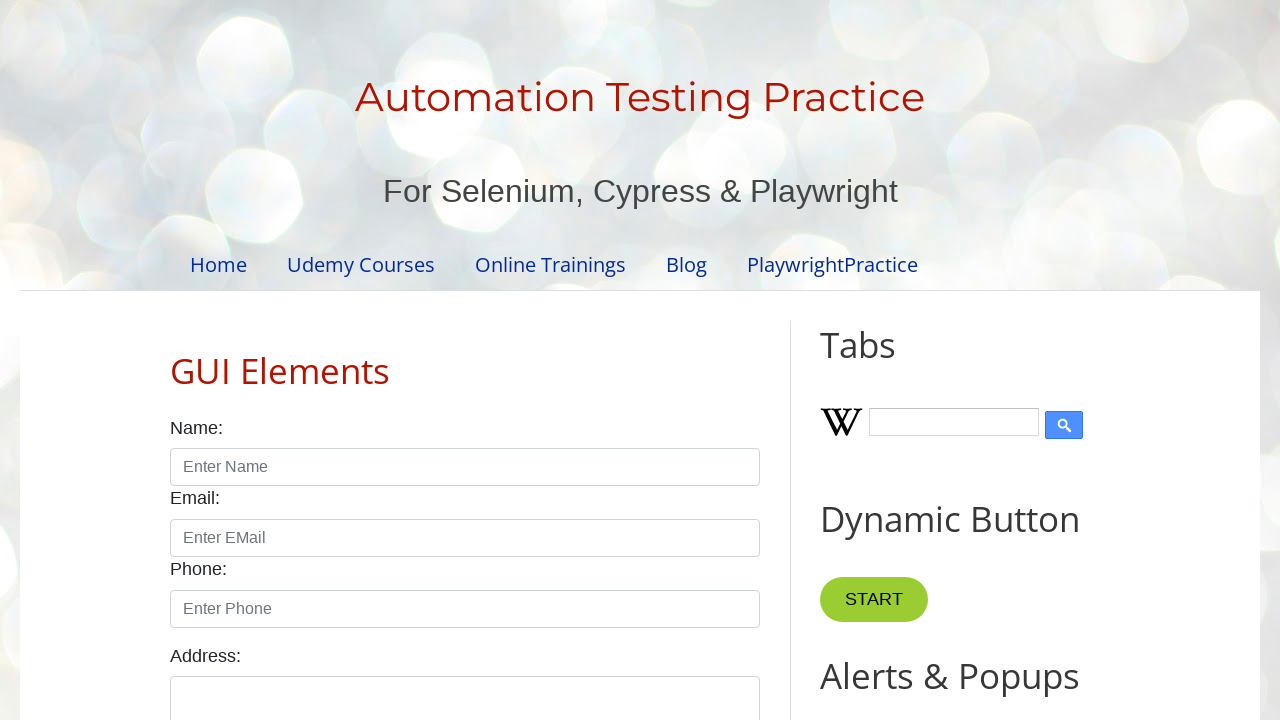

Located draggable source element (div#draggable)
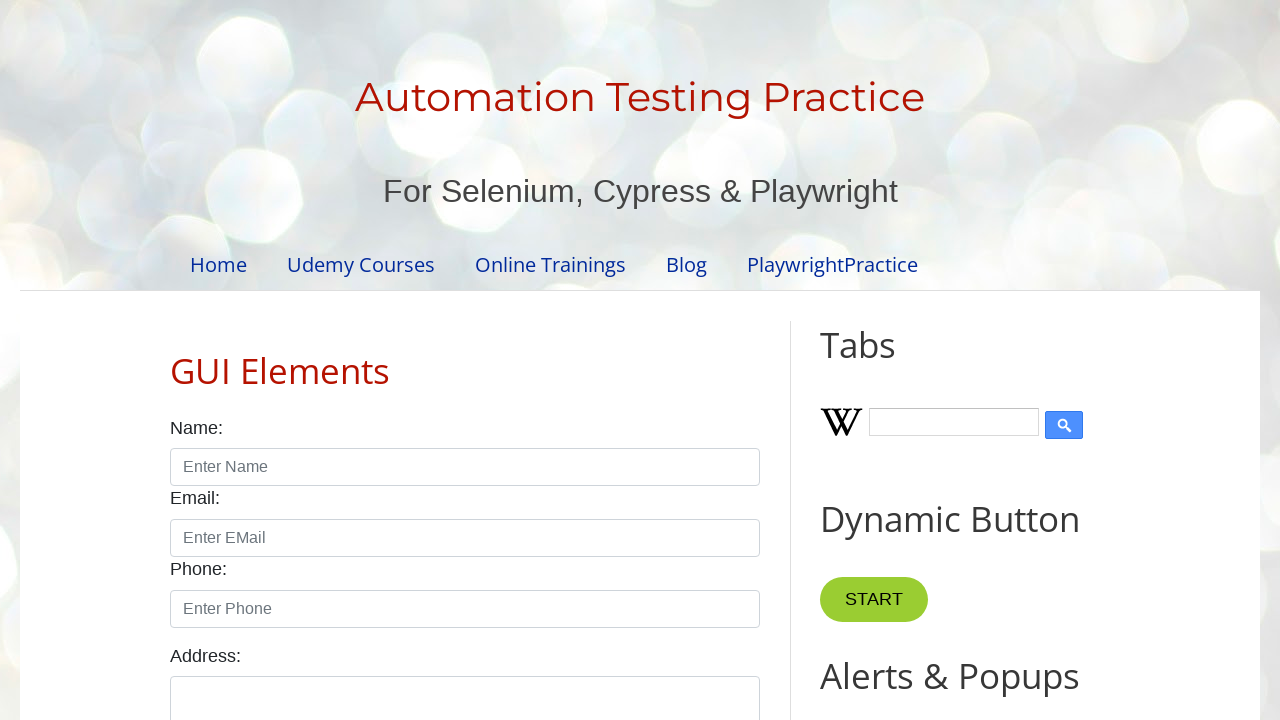

Located droppable target element (div#droppable)
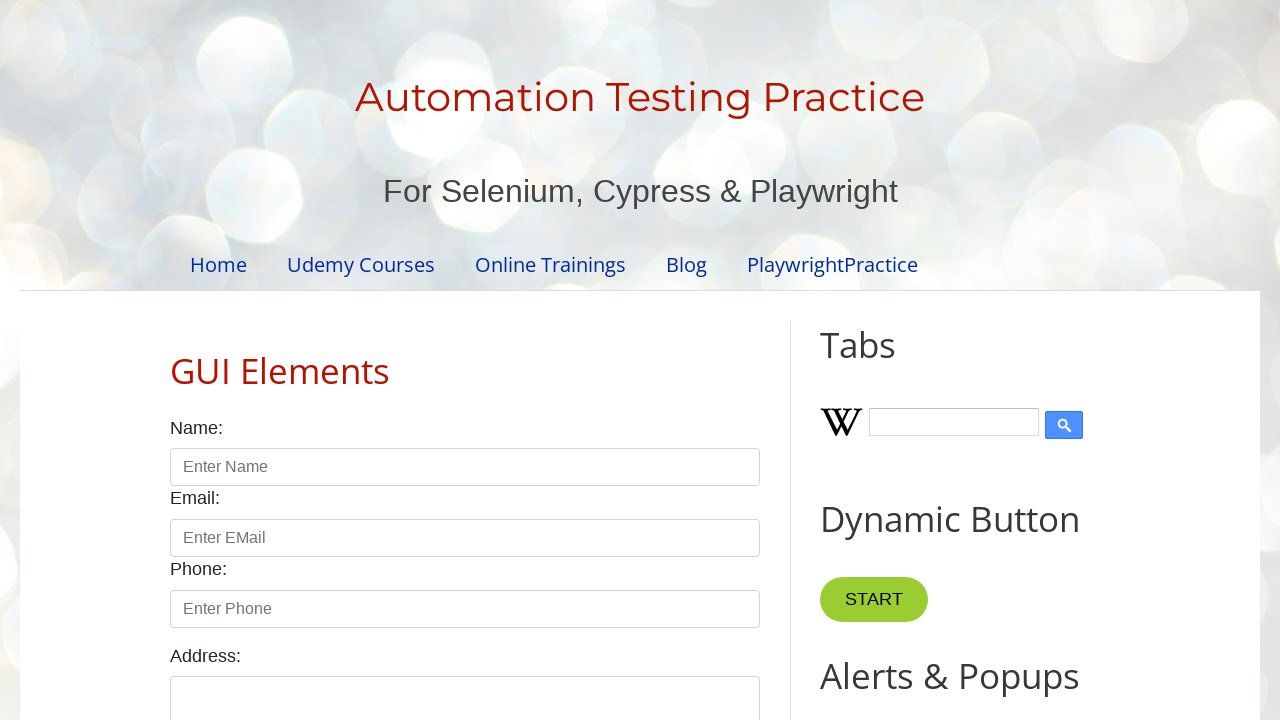

Dragged source element to target location at (1015, 386)
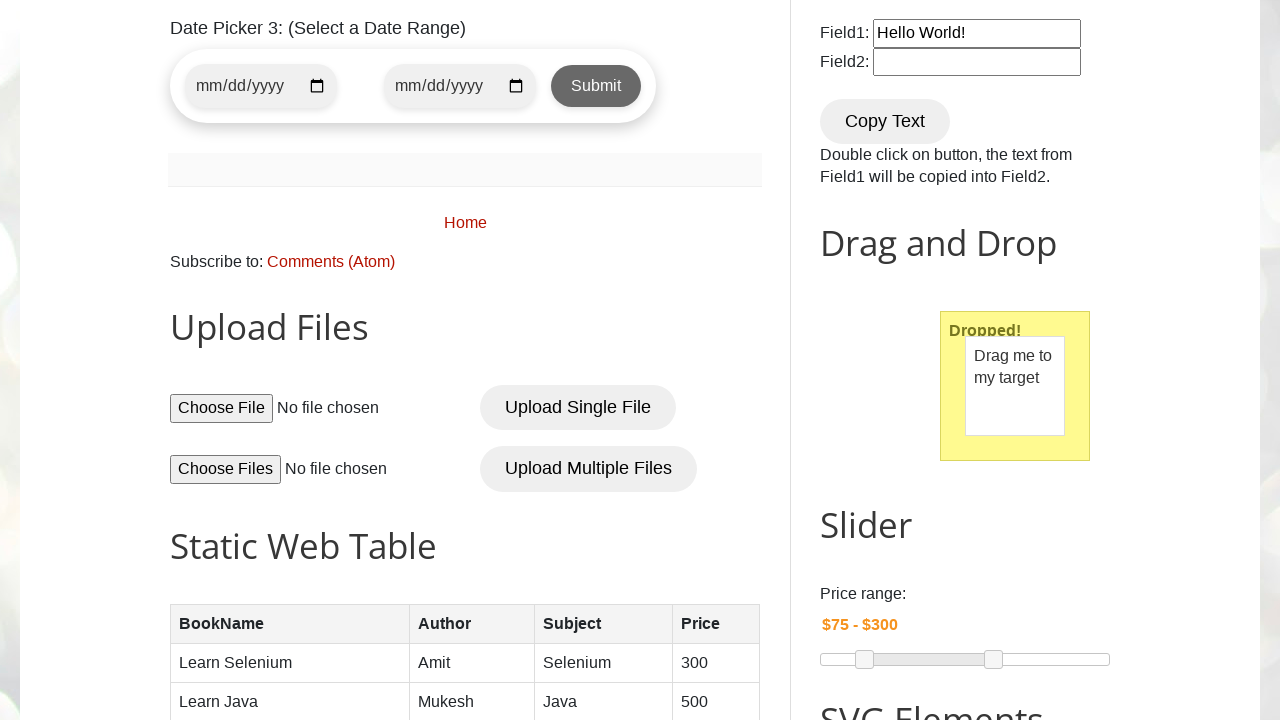

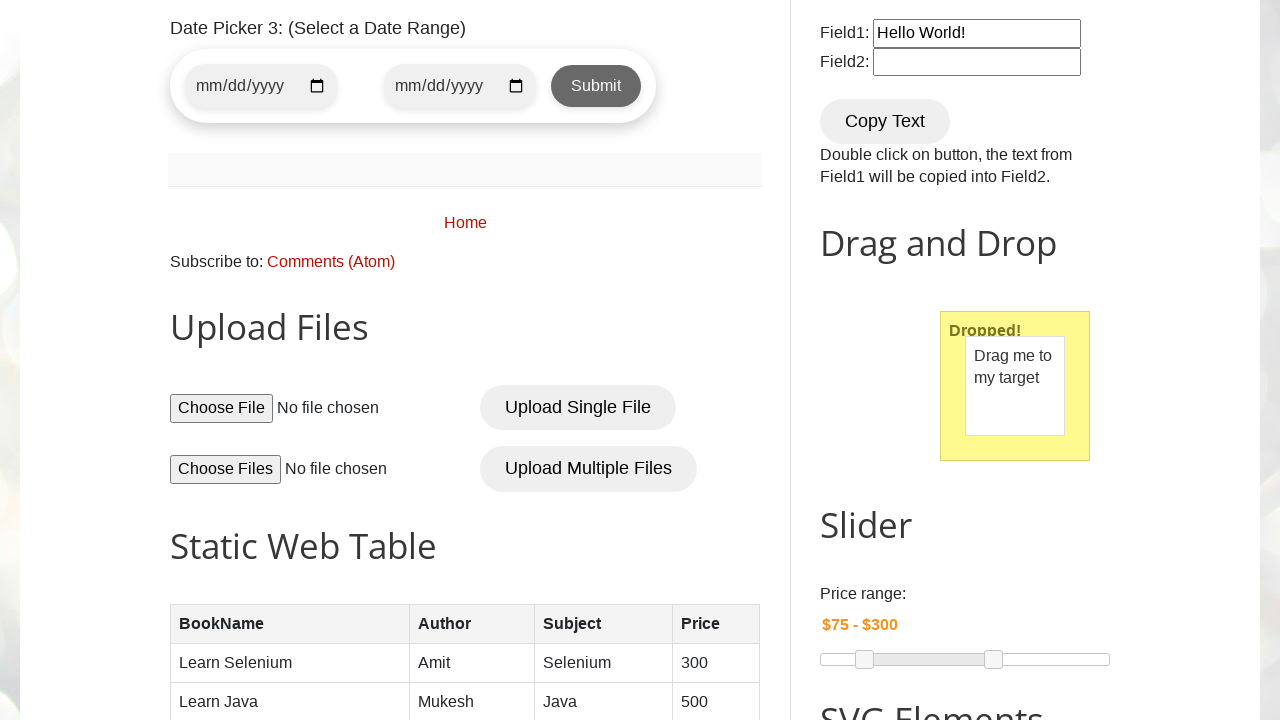